Tests the search functionality on OpenCart demo site by searching for "iphone" and verifying the iPhone product appears in the search results.

Starting URL: http://opencart.abstracta.us/

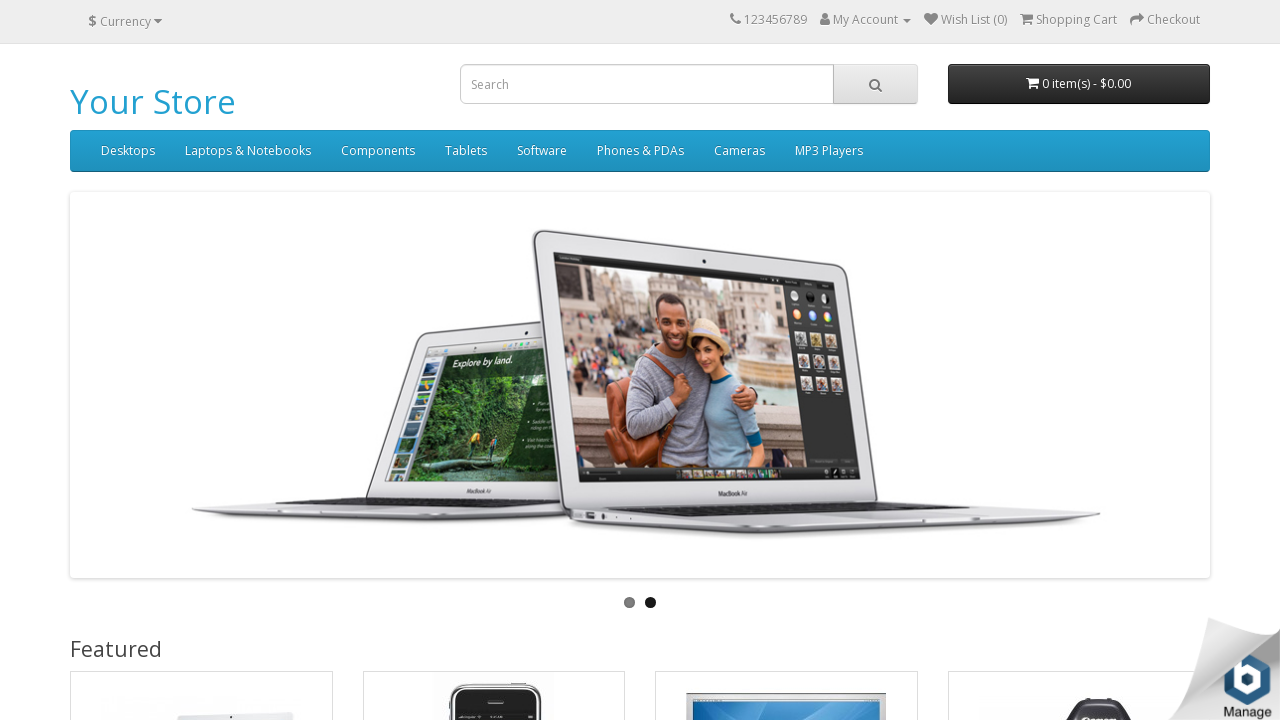

Filled search input field with 'iphone' on //*[@id='search']/input
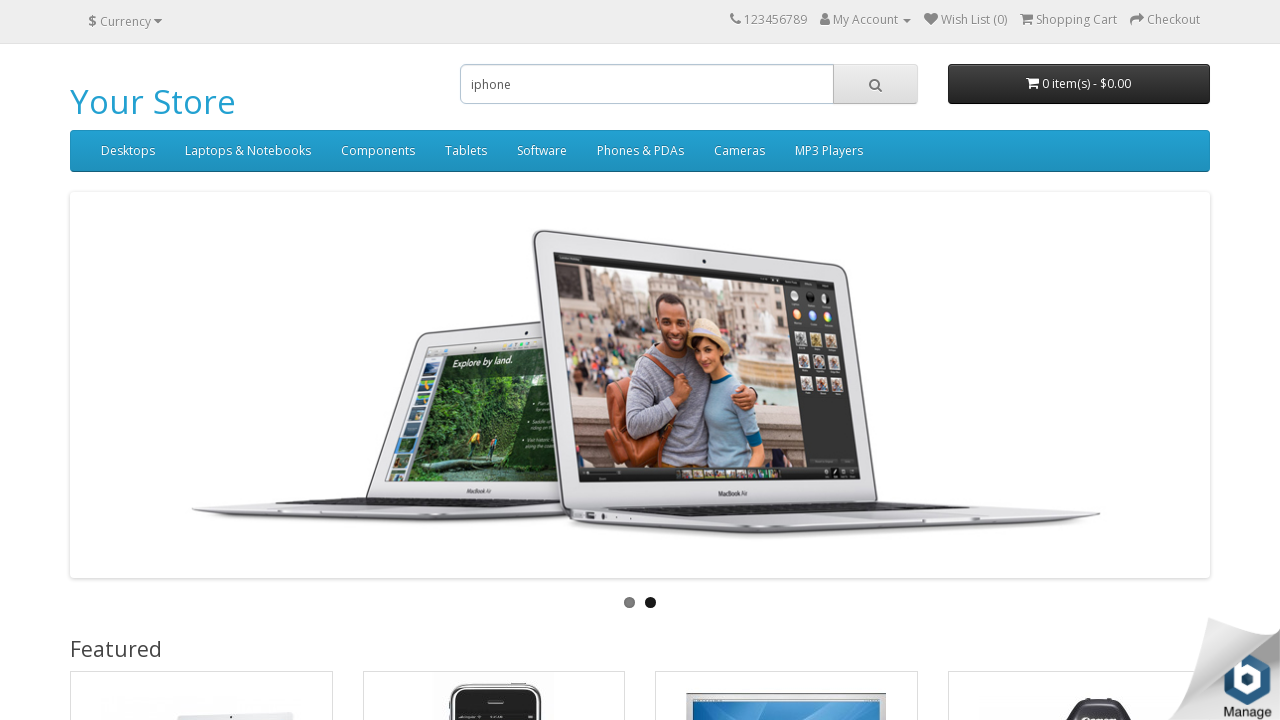

Clicked search button to execute search at (876, 84) on xpath=//*[@id='search']/span
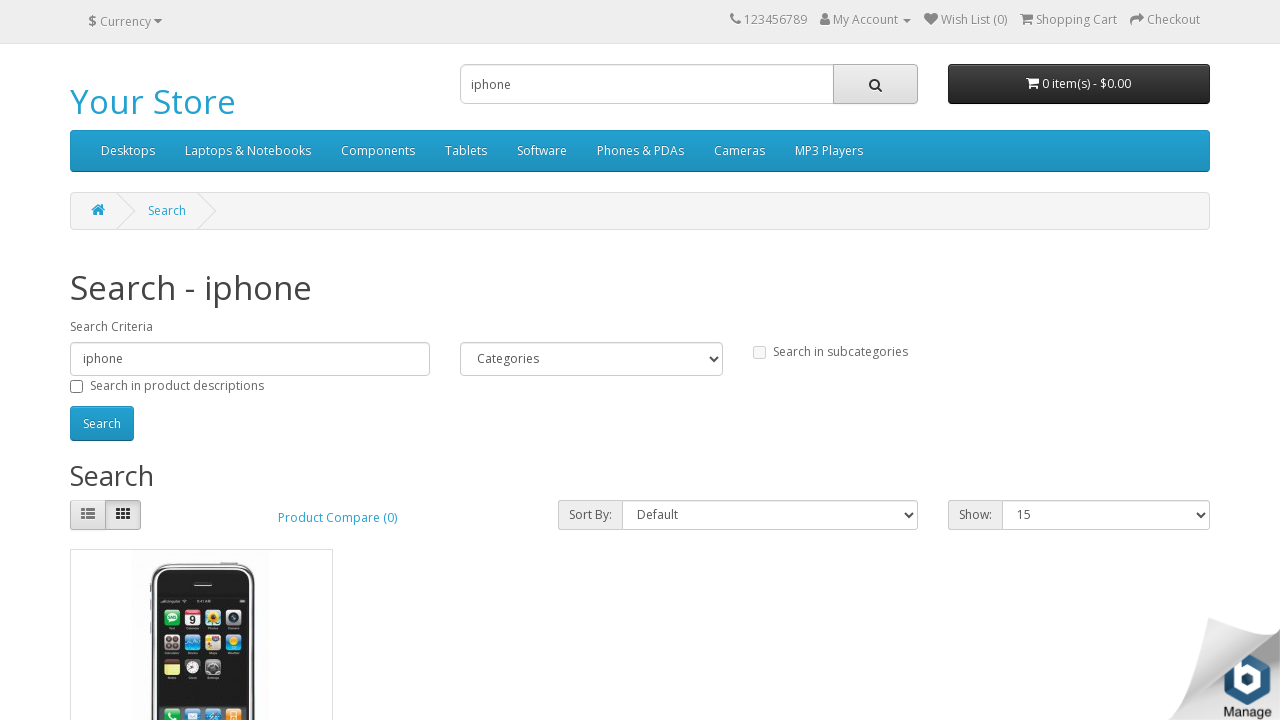

Scrolled to bottom of search results page
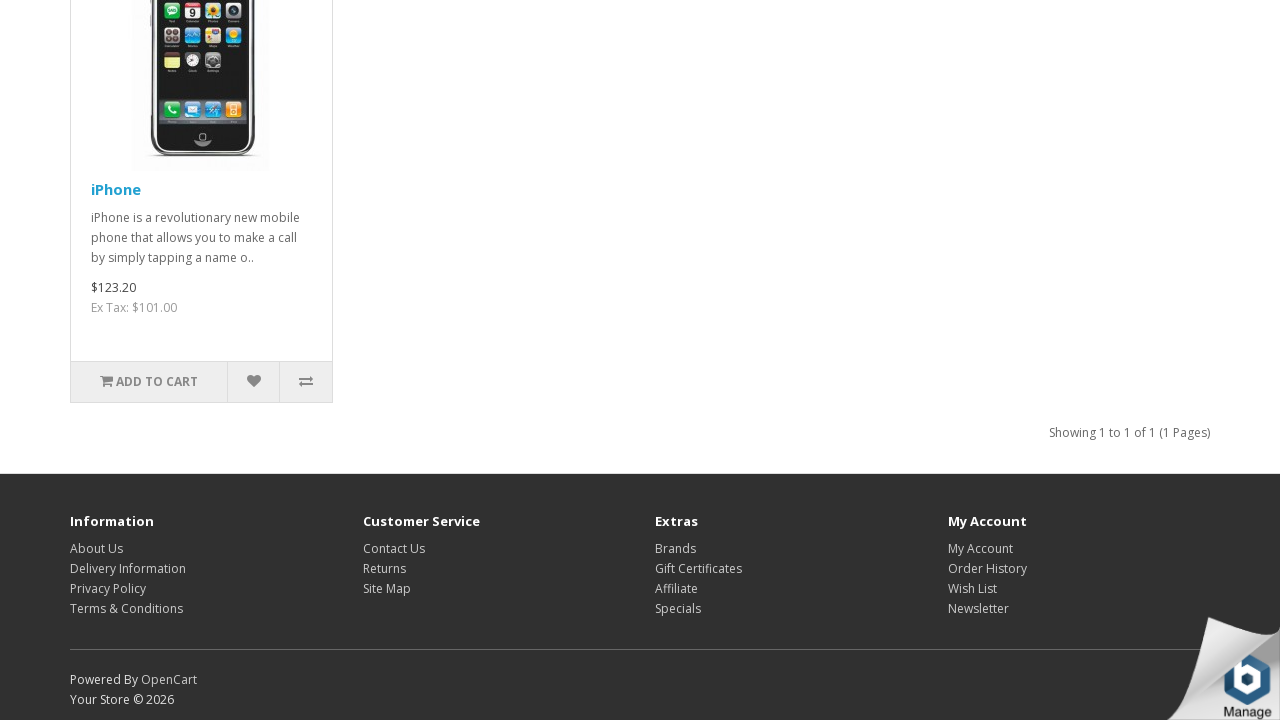

iPhone product link appeared in search results
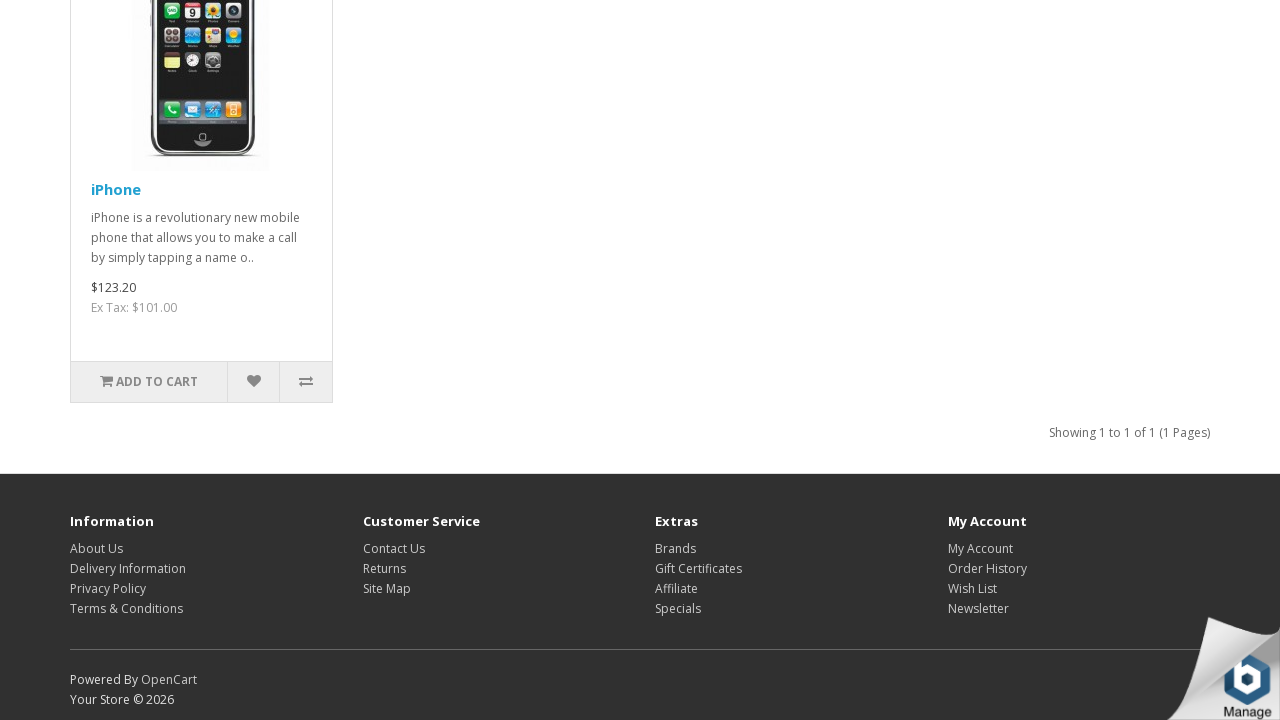

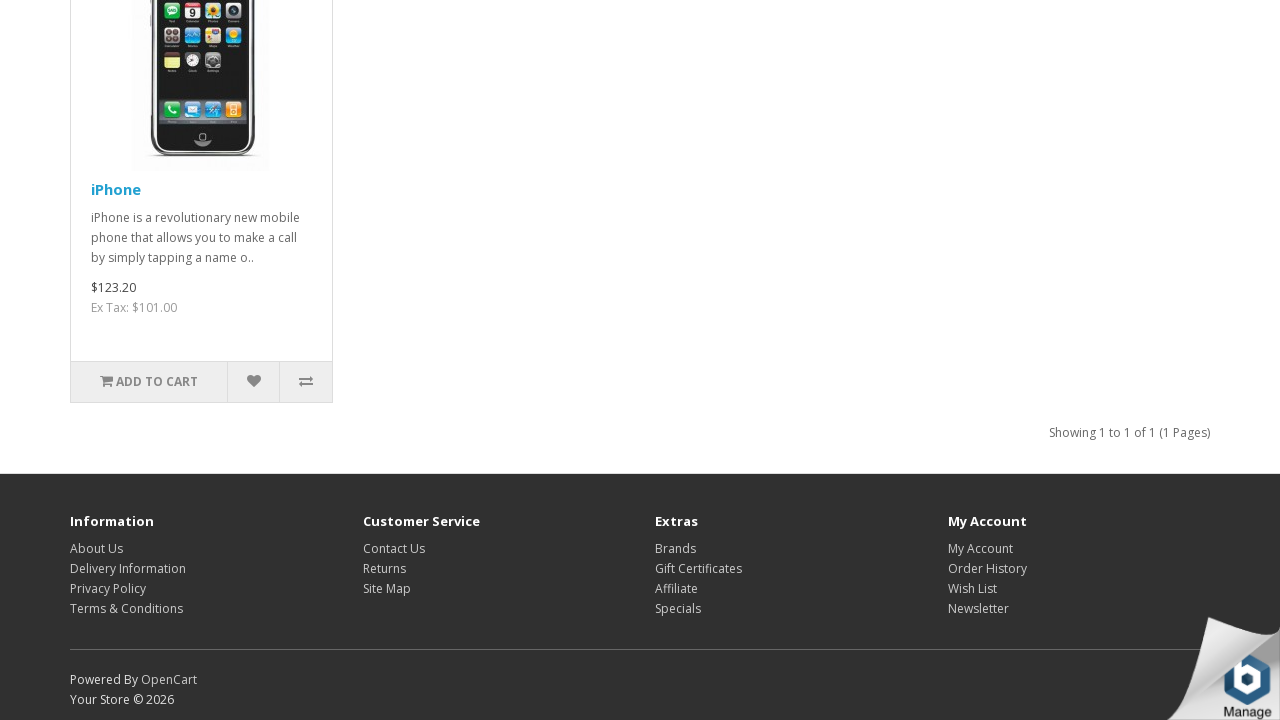